Tests keyboard input events by sending individual keys and key combinations (Ctrl+A, Ctrl+C) to the page

Starting URL: https://v1.training-support.net/selenium/input-events

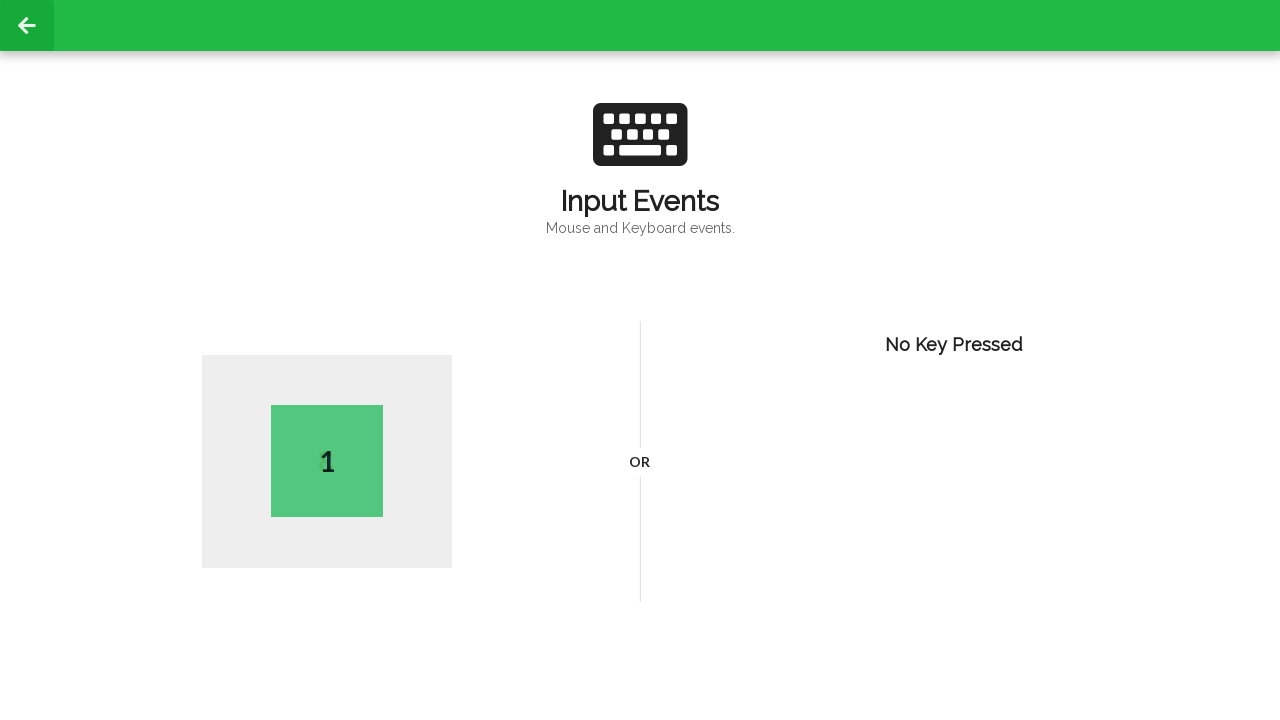

Pressed key 's'
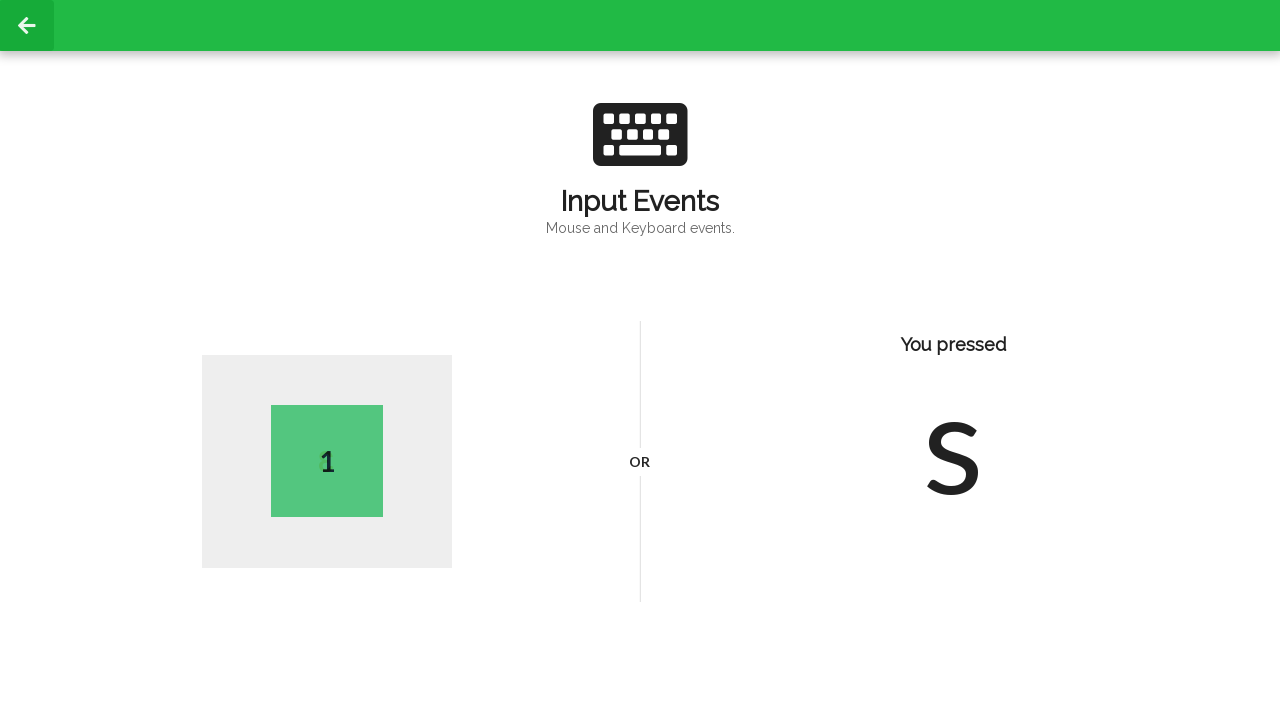

Pressed Ctrl+A to select all
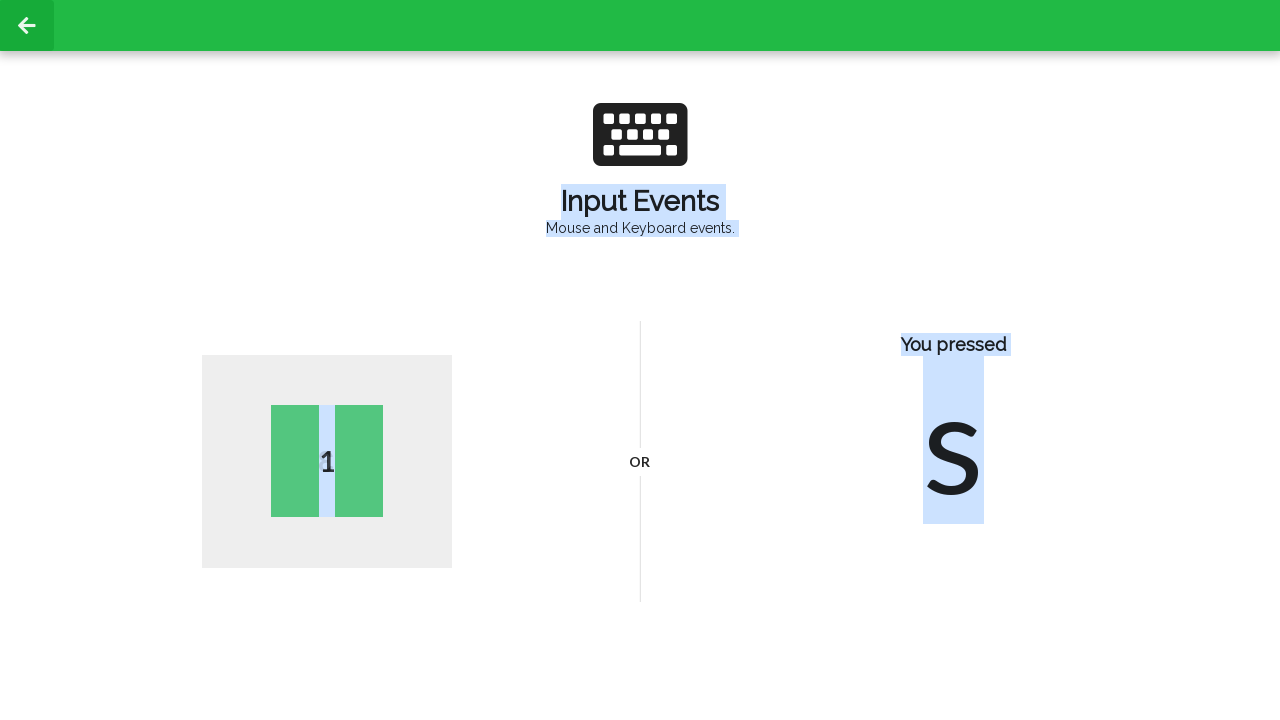

Pressed Ctrl+C to copy
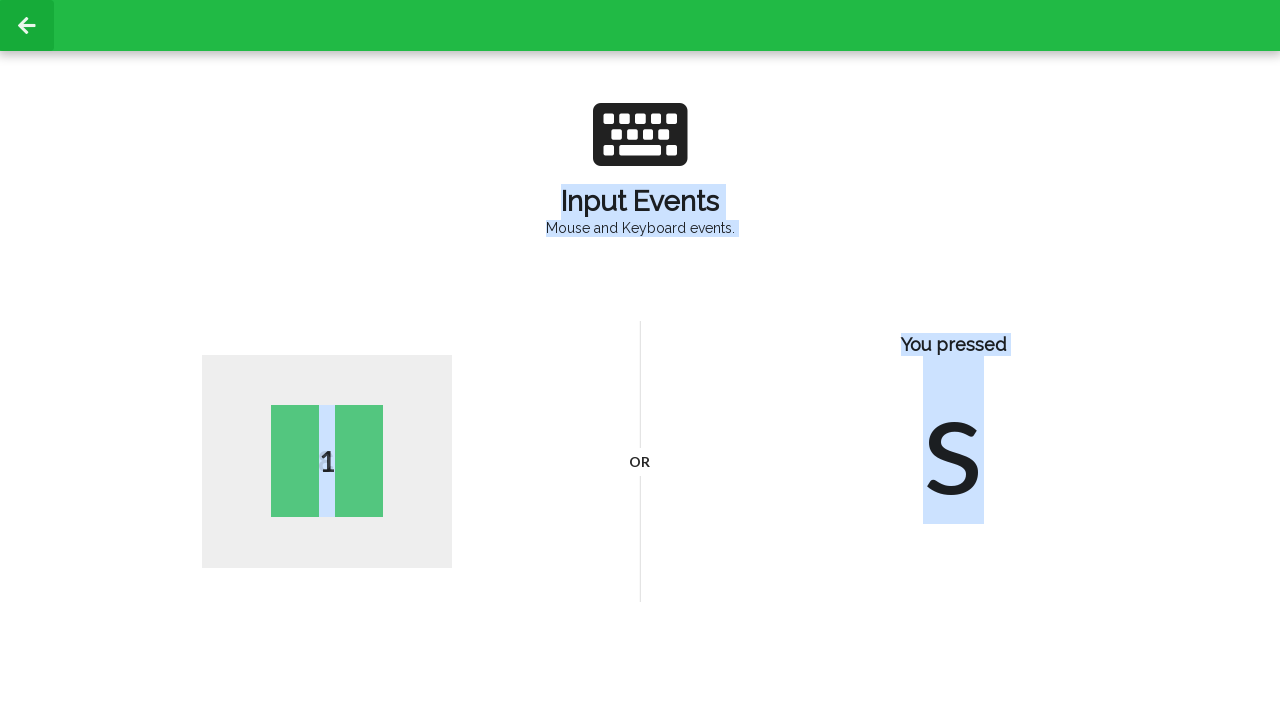

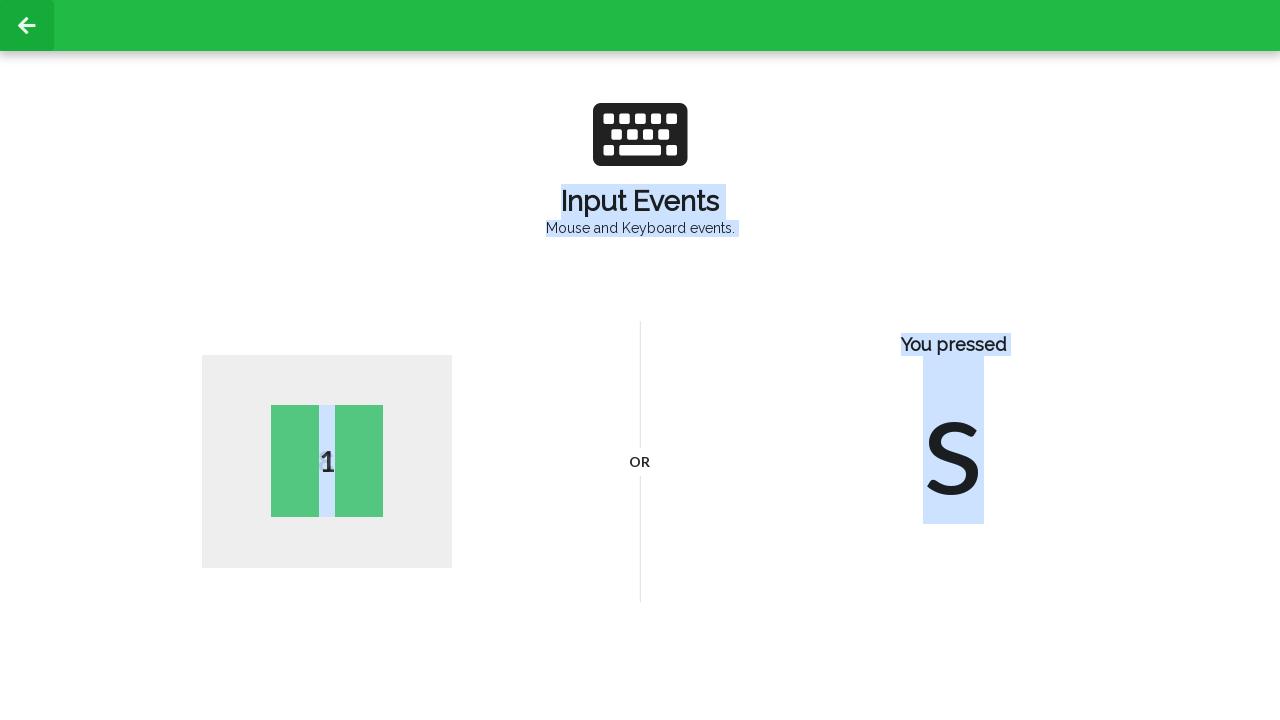